Tests the buttons page by performing double-click, right-click, and regular click actions on different buttons and verifying the corresponding messages appear

Starting URL: https://demoqa.com/buttons

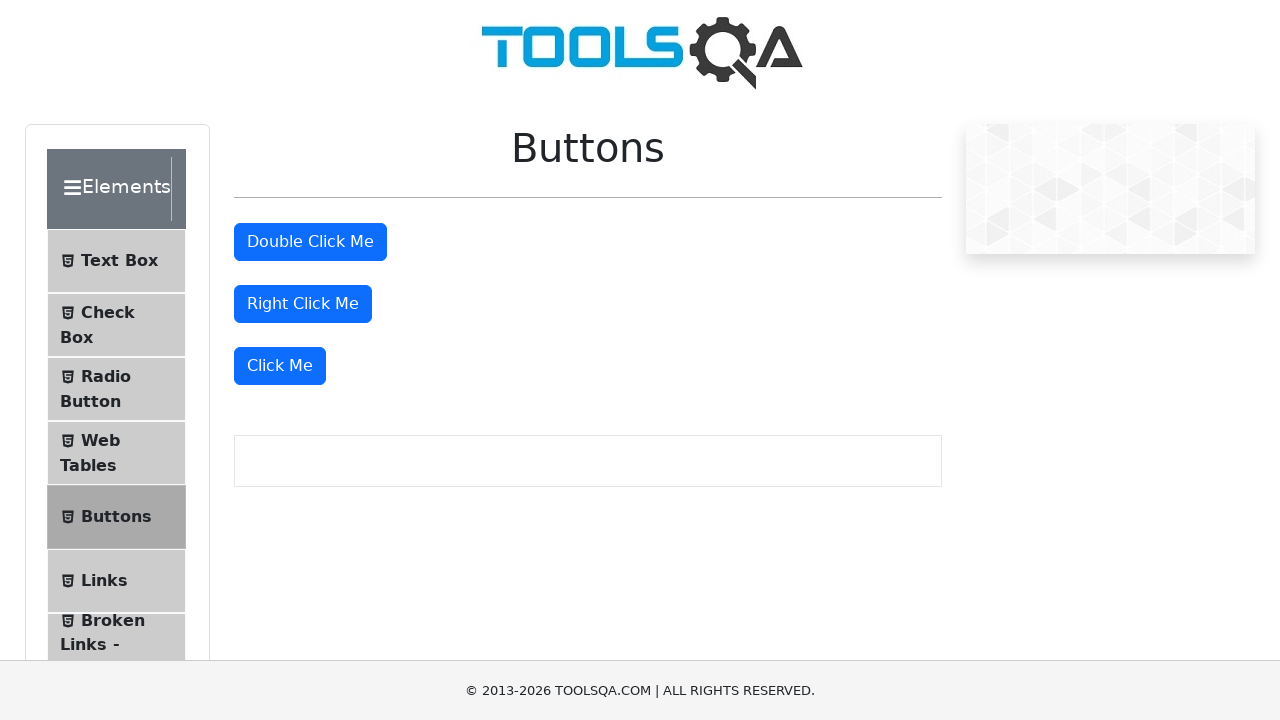

Waited for page title 'Buttons' to be visible
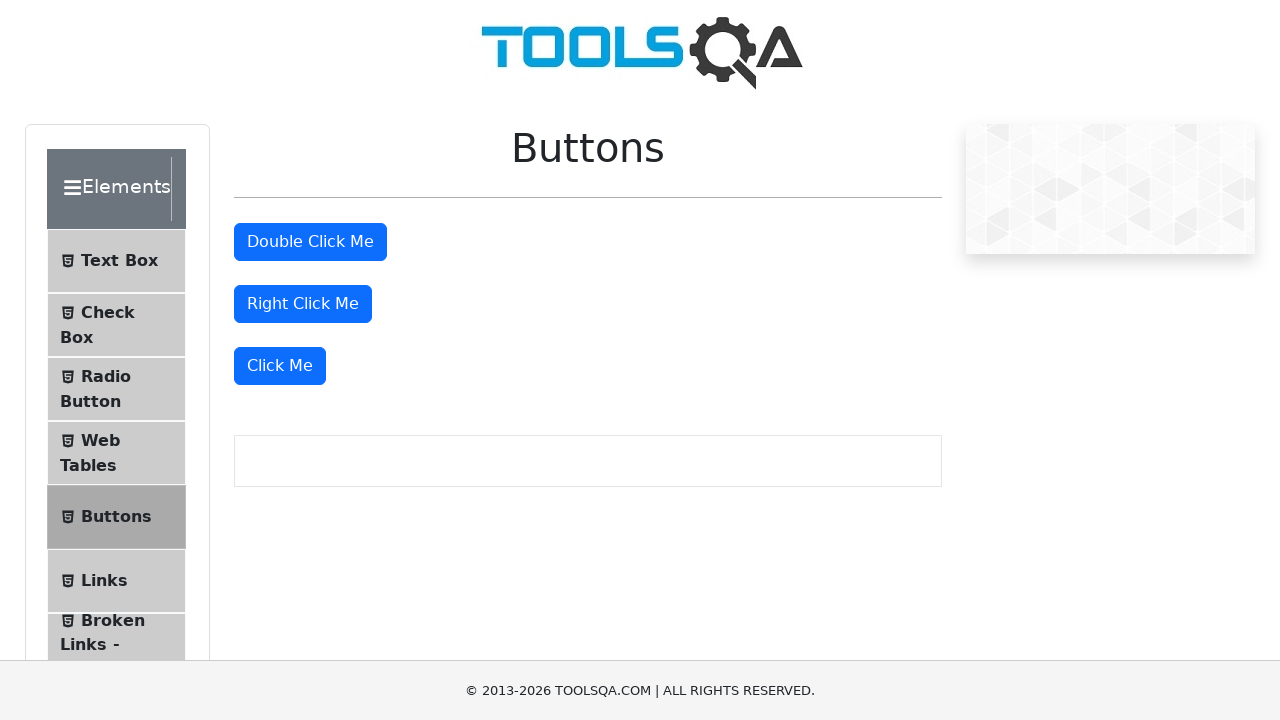

Double-clicked the double-click button at (310, 242) on #doubleClickBtn
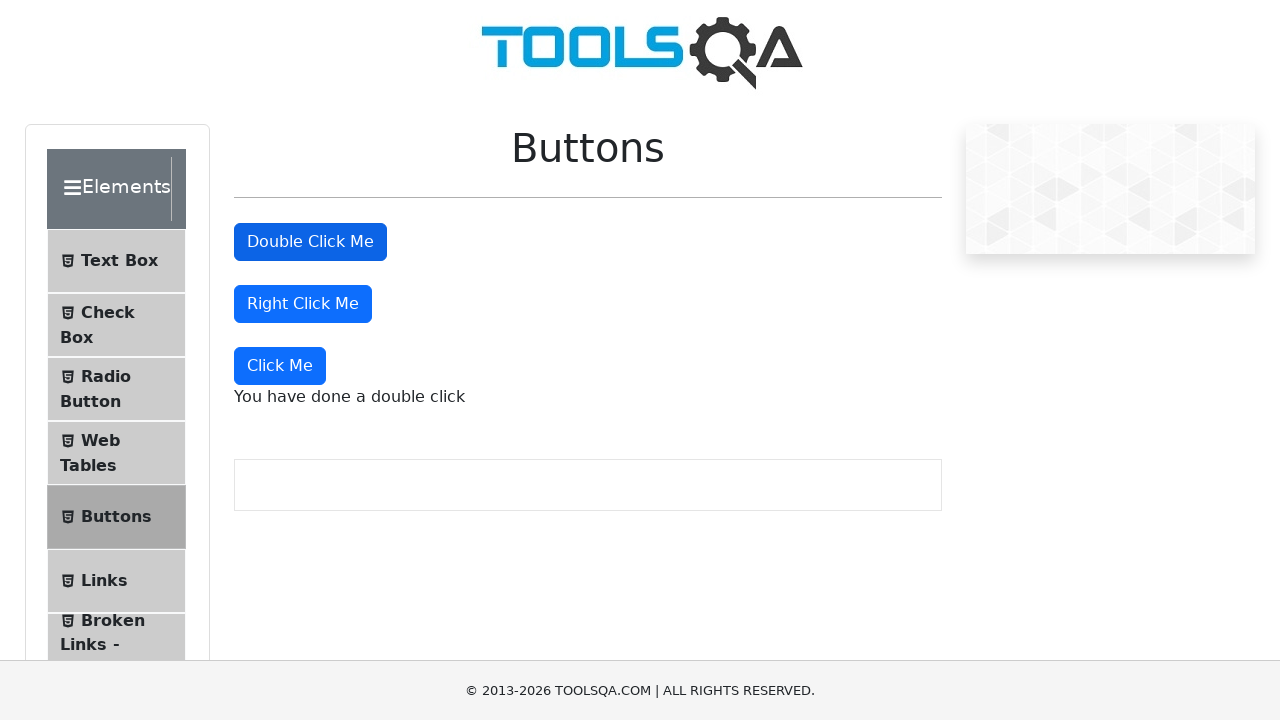

Double-click message appeared
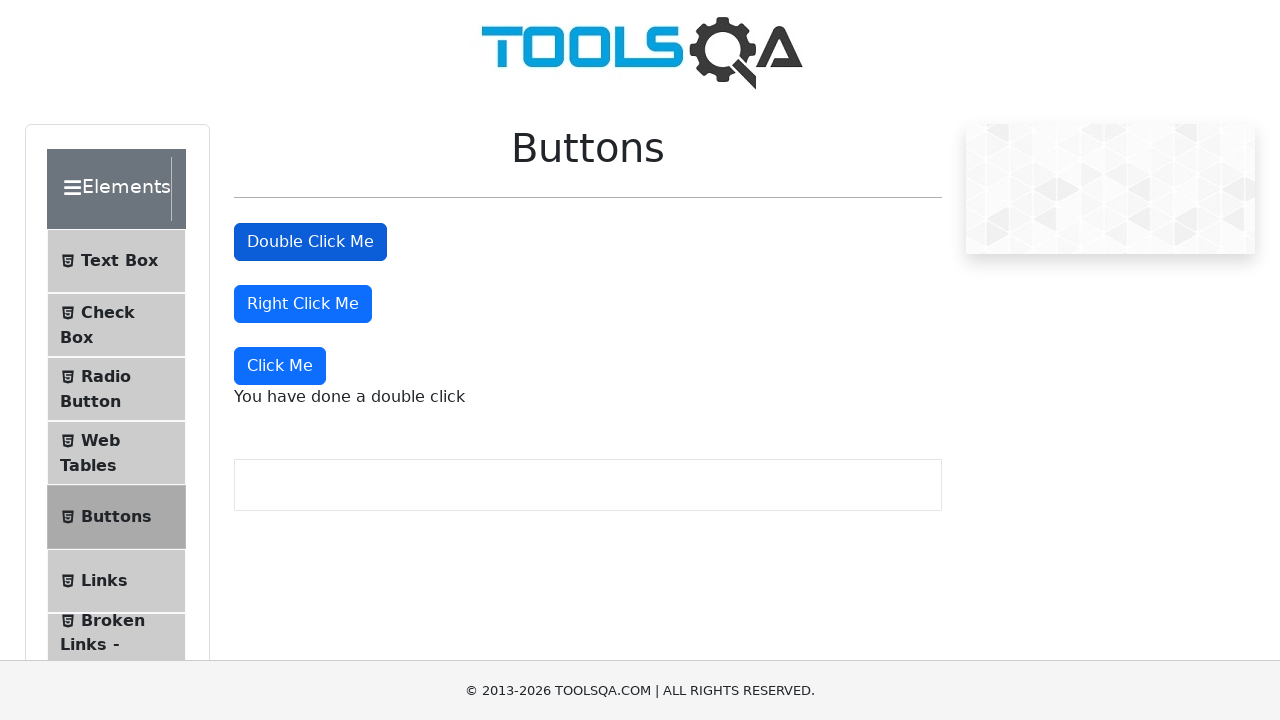

Right-clicked the right-click button at (303, 304) on #rightClickBtn
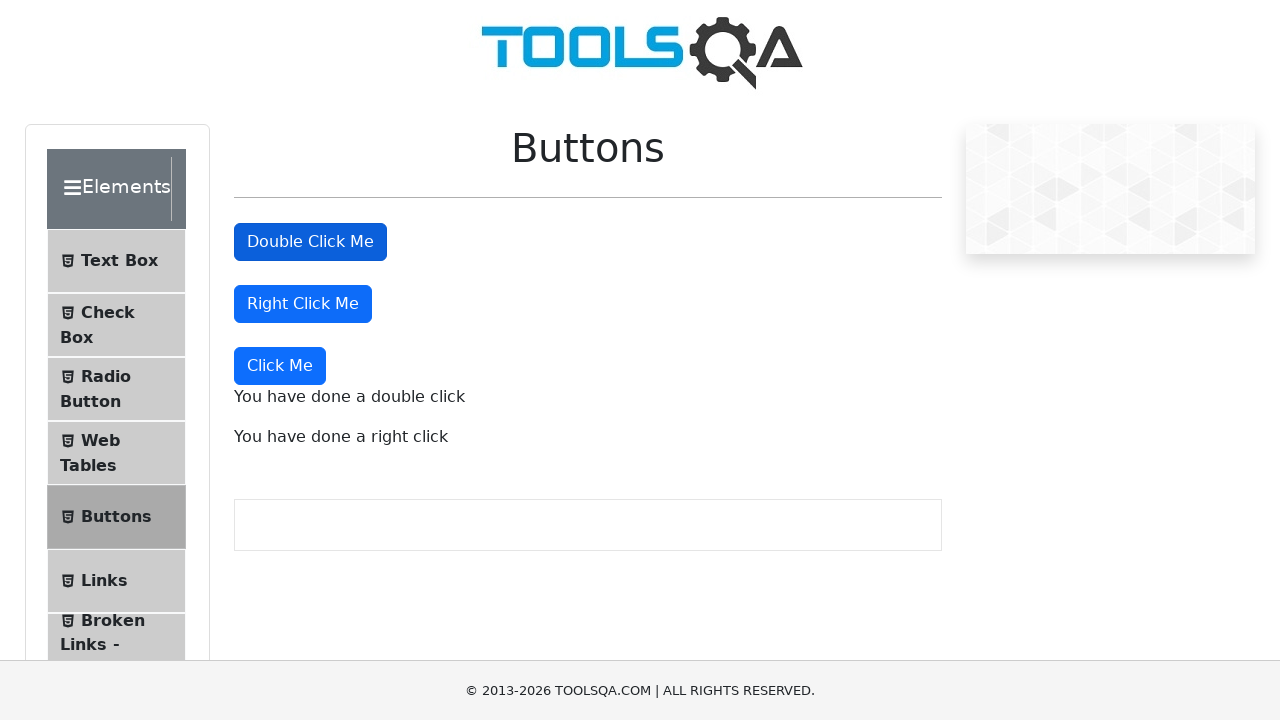

Right-click message appeared
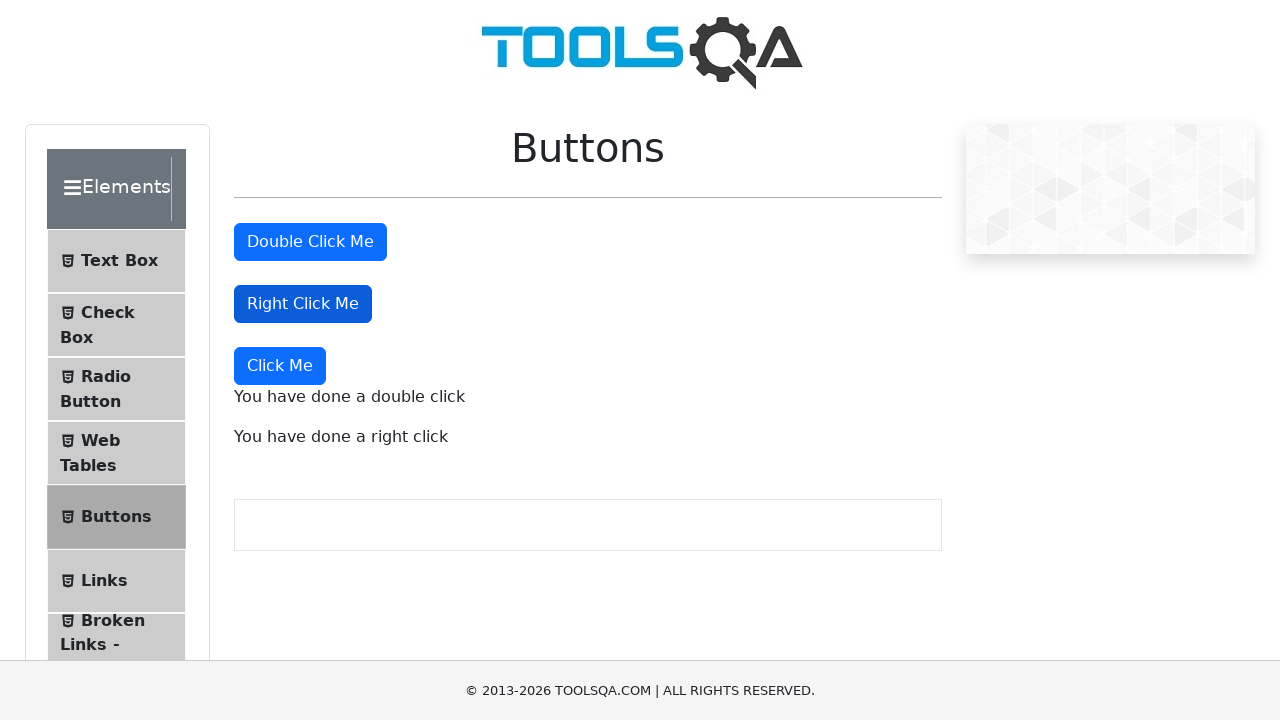

Clicked the 'Click Me' button at (280, 366) on xpath=//button[text()='Click Me']
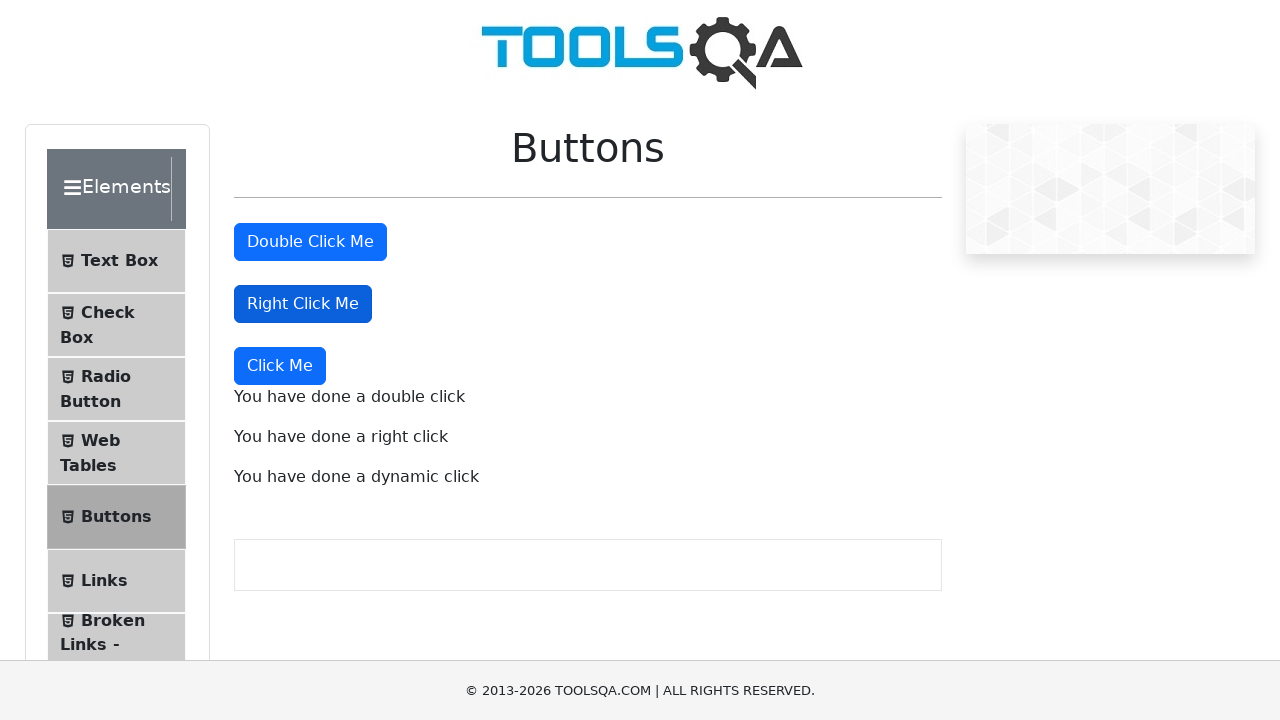

Dynamic click message appeared
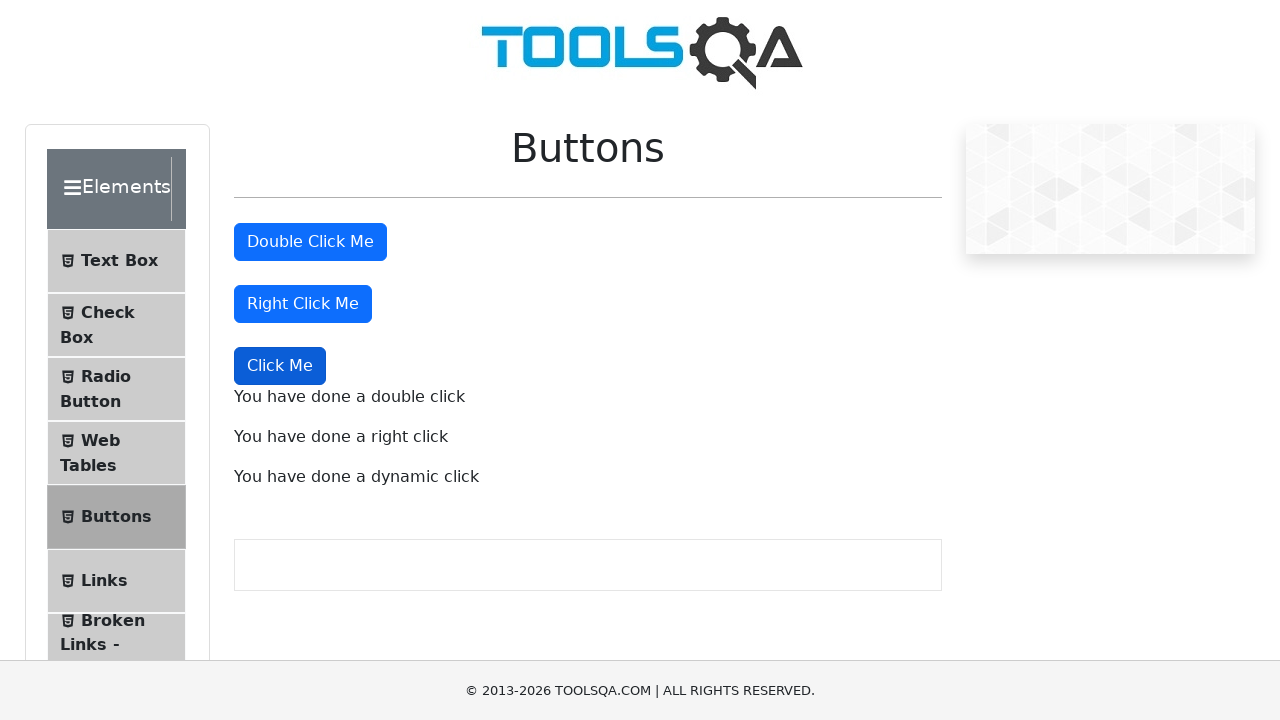

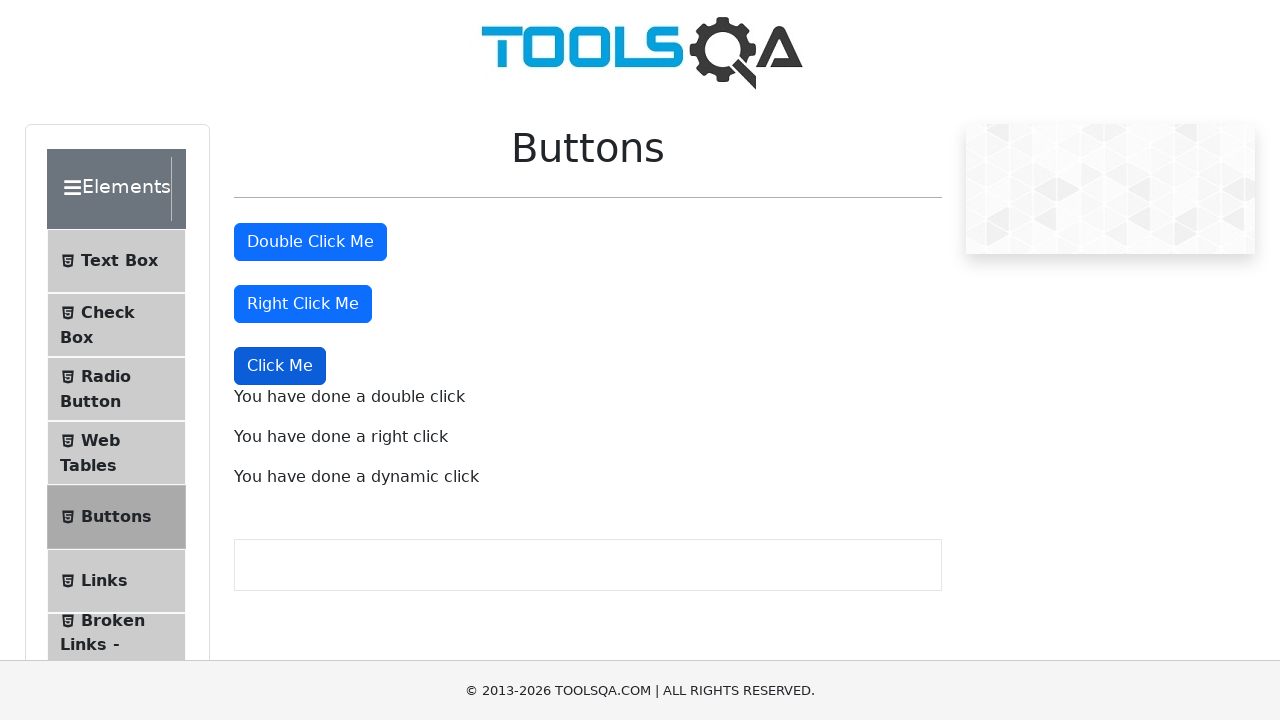